Tests iframe handling by switching between multiple frames and filling text inputs in each frame, demonstrating frame navigation techniques

Starting URL: https://ui.vision/demo/webtest/frames/

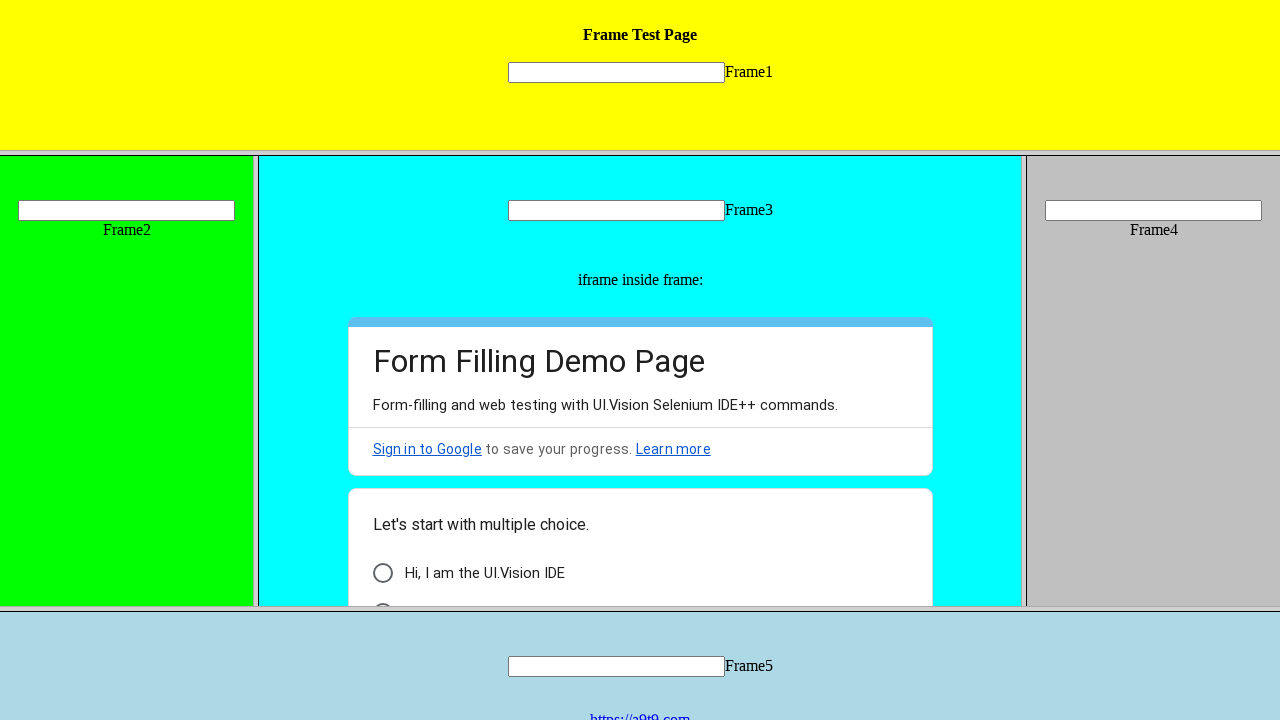

Located first frame with src='frame_1.html'
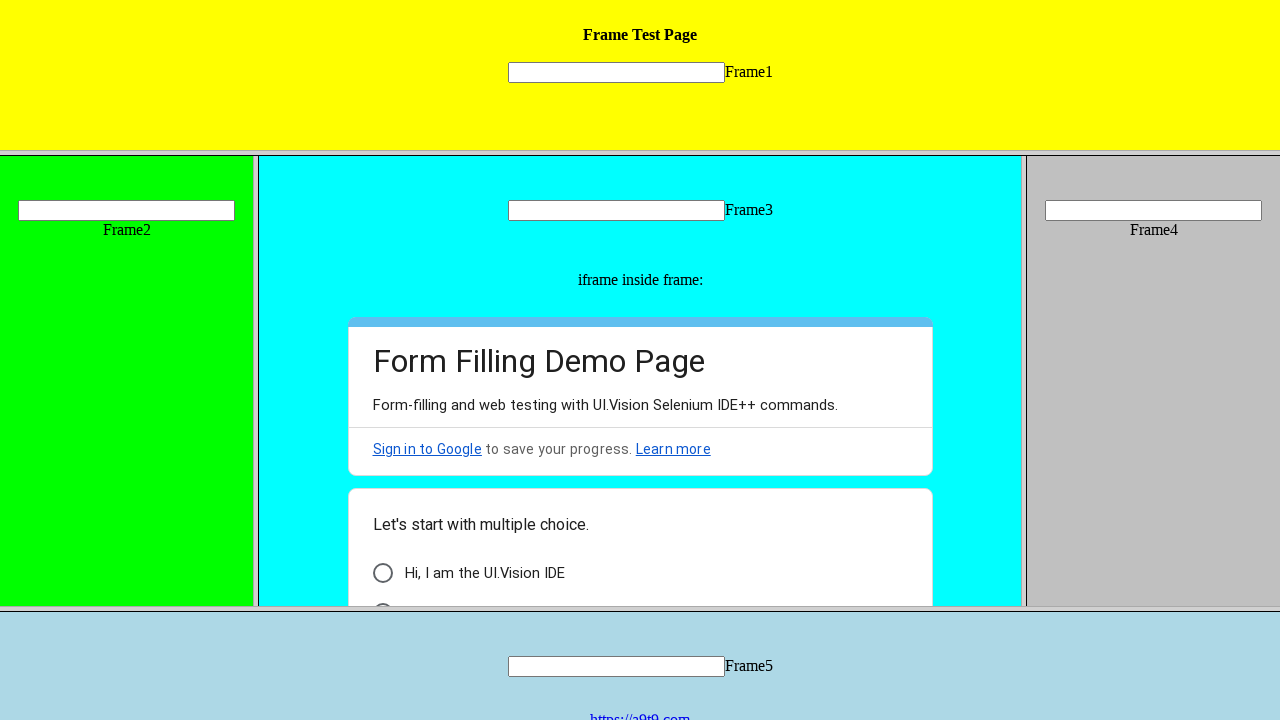

Filled 'mytext1' input in first frame with 'Selenium Tester' on frame[src='frame_1.html'] >> internal:control=enter-frame >> input[name='mytext1
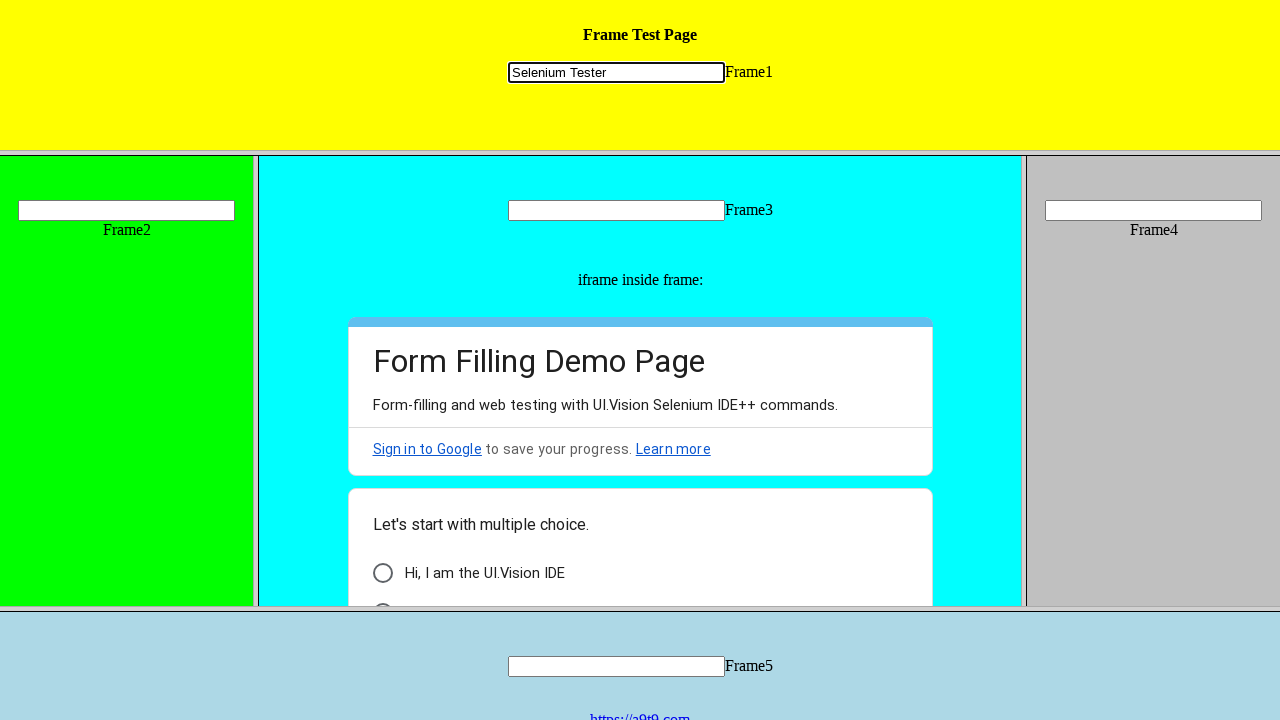

Located second frame with src='frame_2.html'
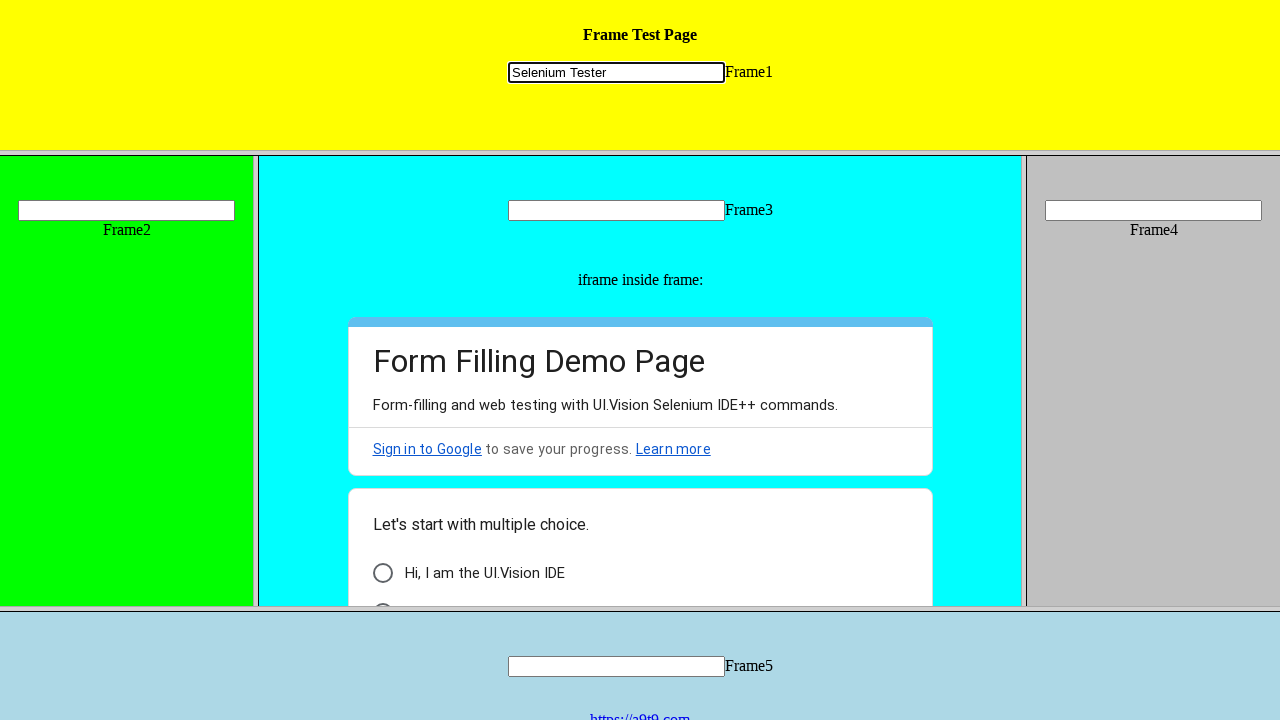

Filled 'mytext2' input in second frame with 'Automation Expert' on frame[src='frame_2.html'] >> internal:control=enter-frame >> input[name='mytext2
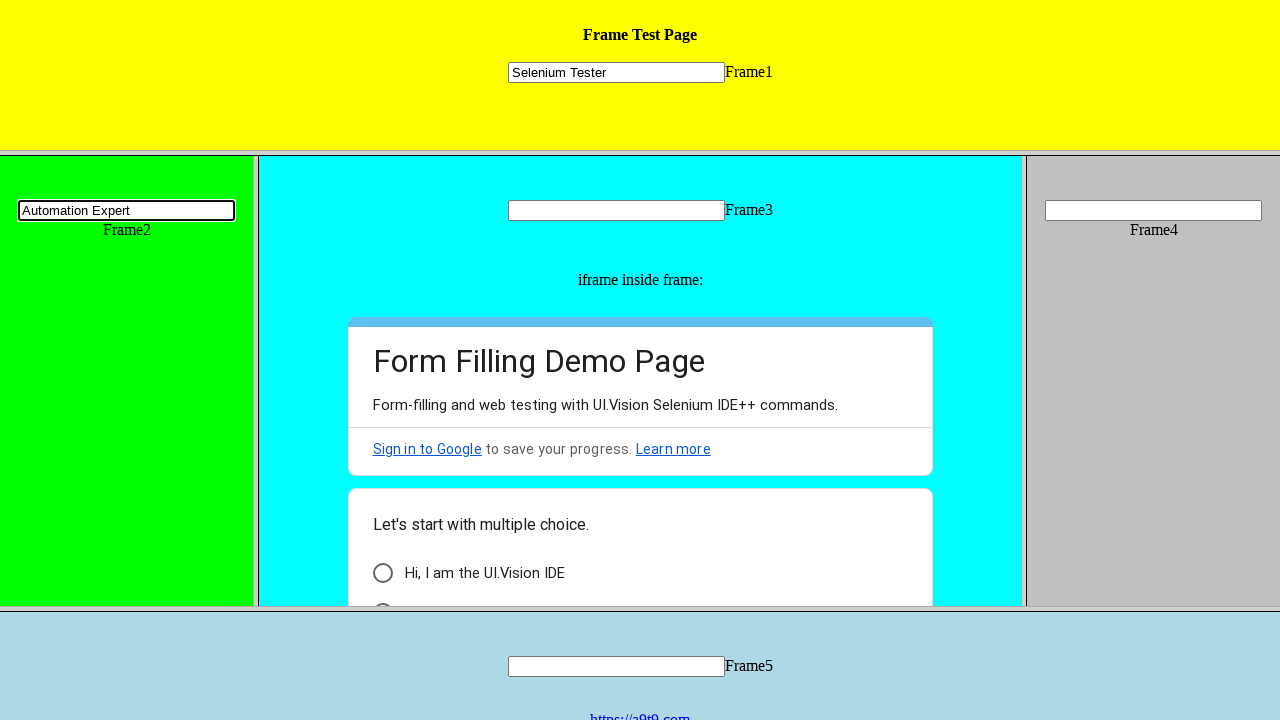

Located third frame with src='frame_3.html'
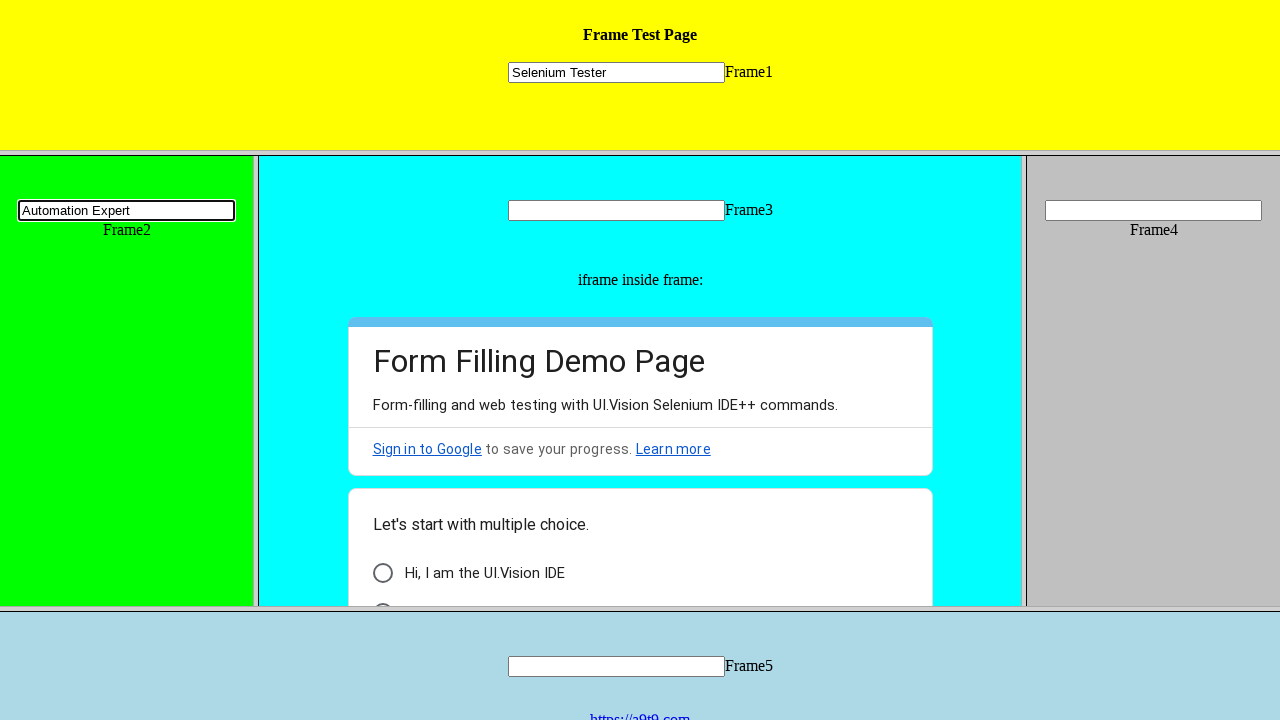

Verified nested iframe exists in third frame
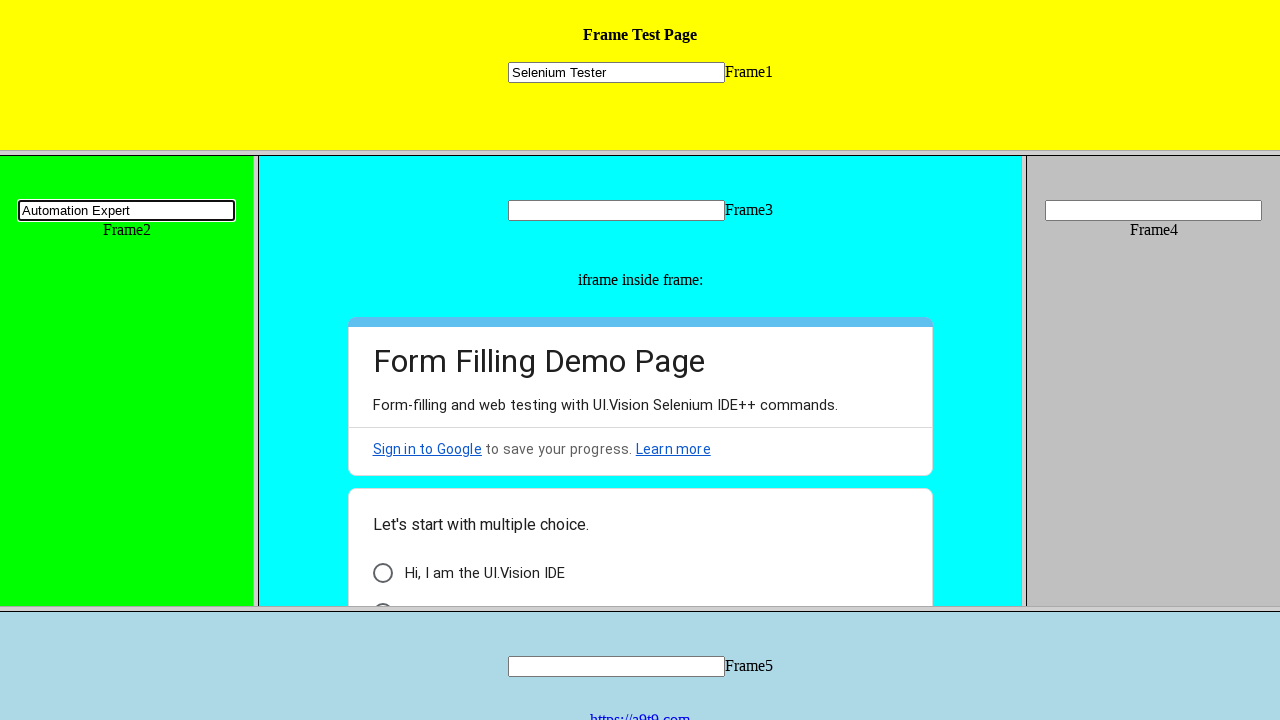

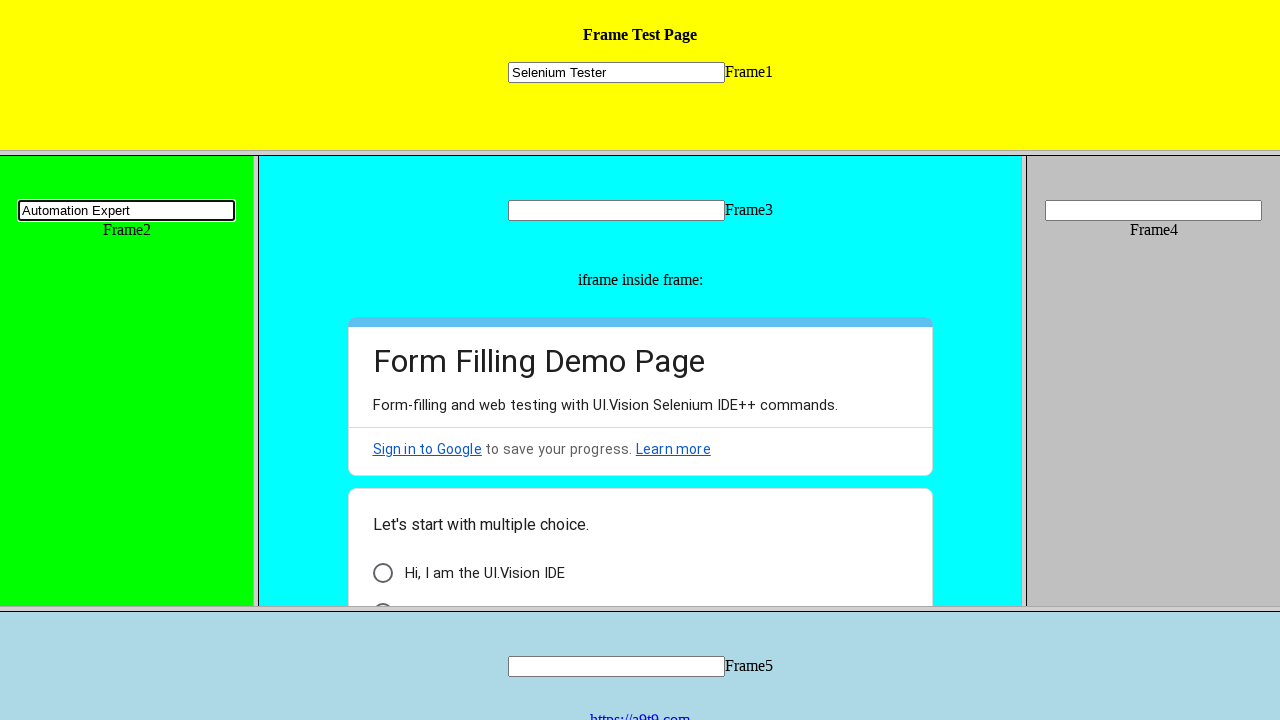